Navigates to Ynet news site homepage

Starting URL: https://www.ynet.co.il/home/0,7340,L-8,00.html

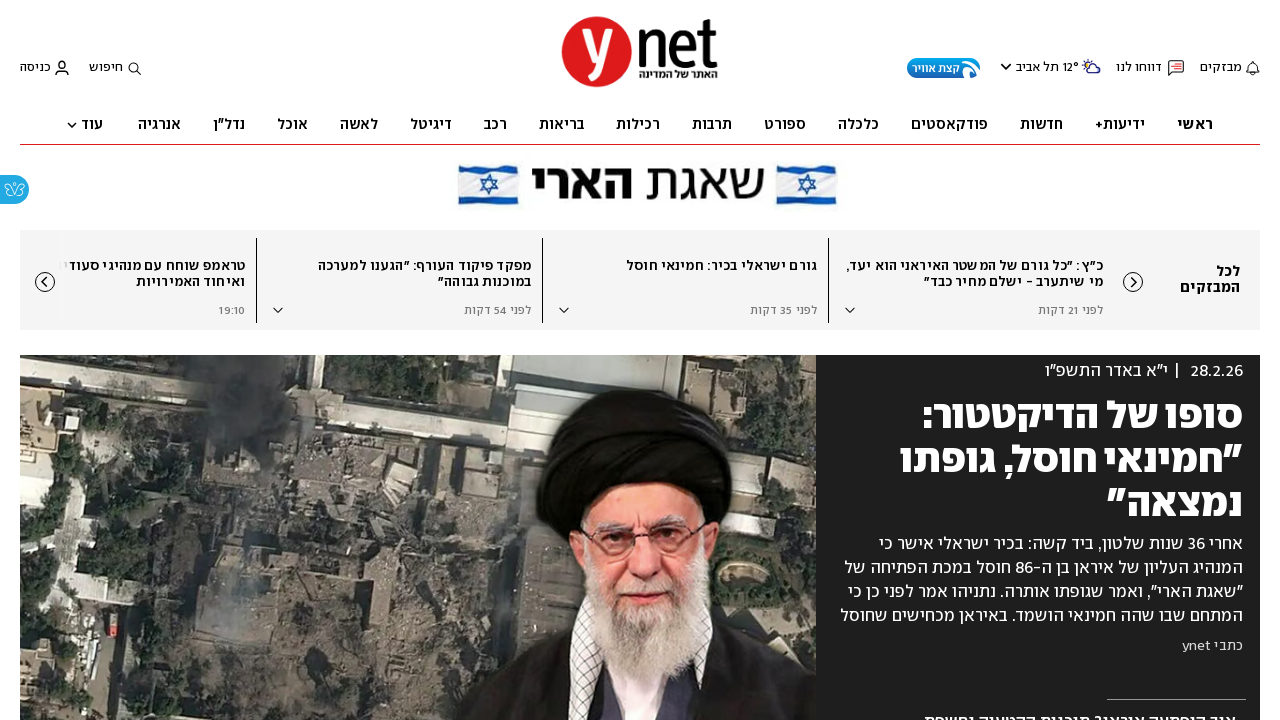

Waited for Ynet homepage to load (domcontentloaded state)
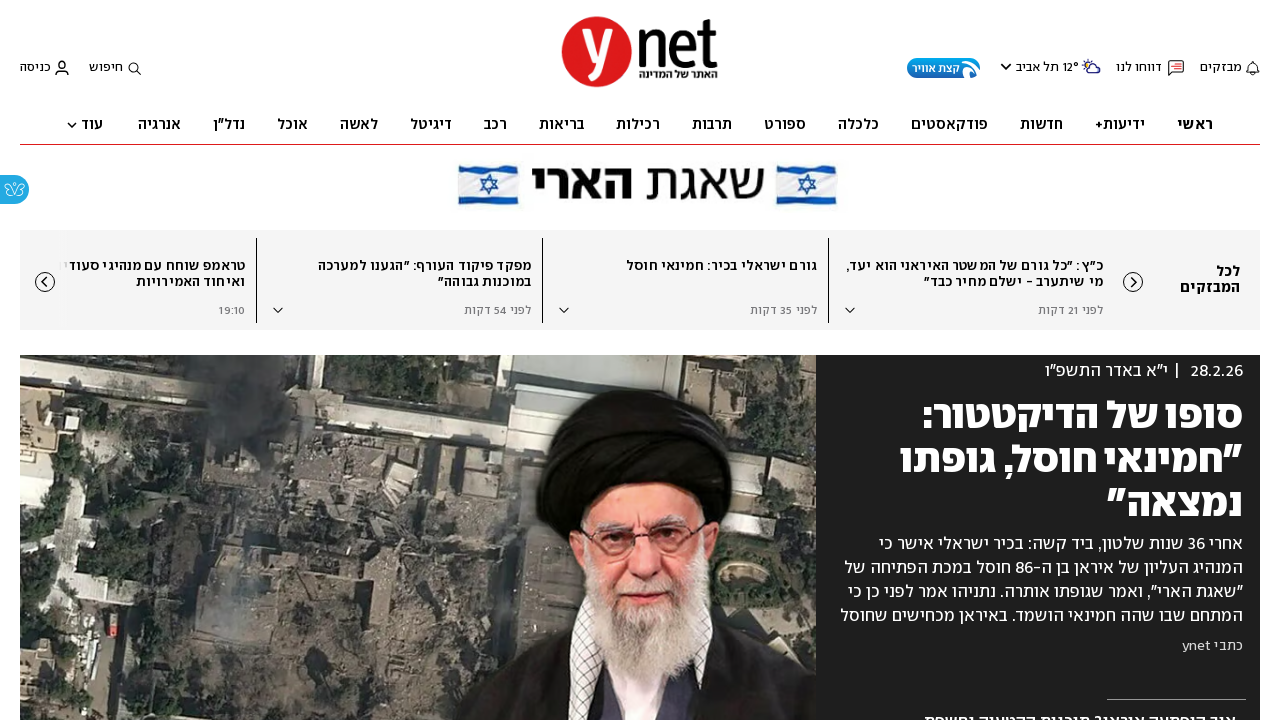

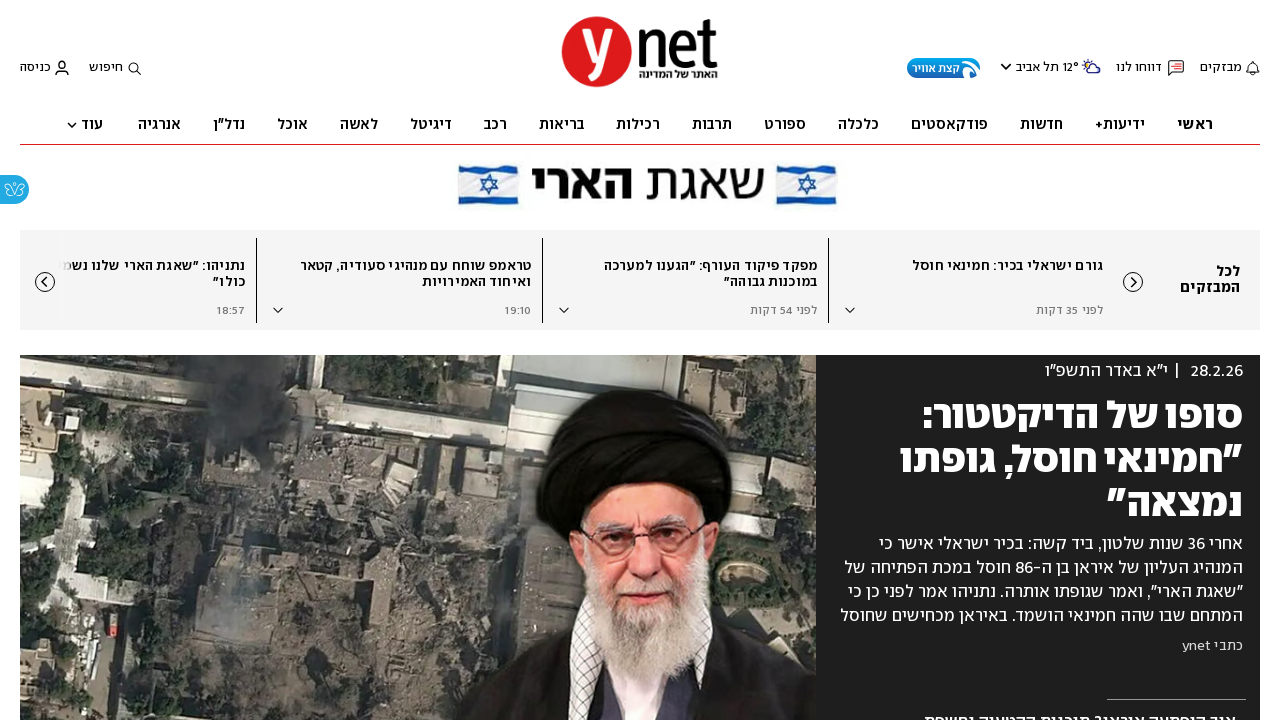